Tests that the toggle-all checkbox state updates correctly when individual items are completed or cleared.

Starting URL: https://demo.playwright.dev/todomvc

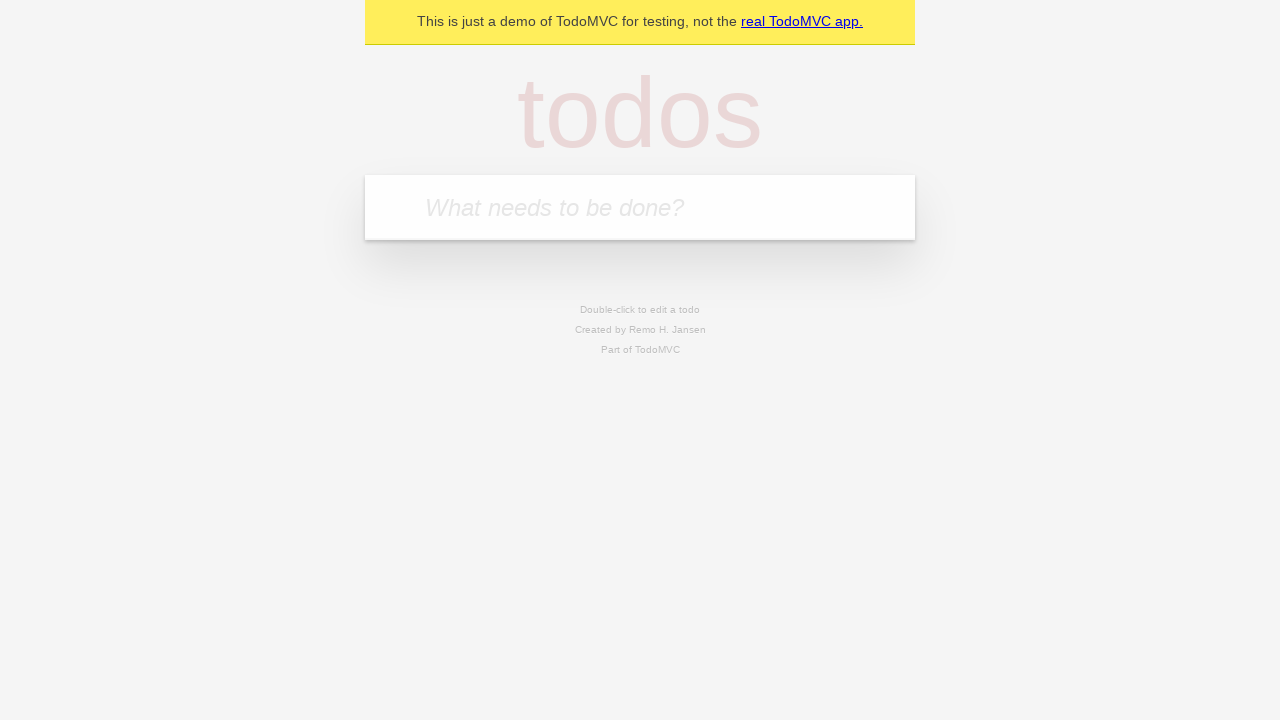

Filled new todo input with 'buy some cheese' on .new-todo
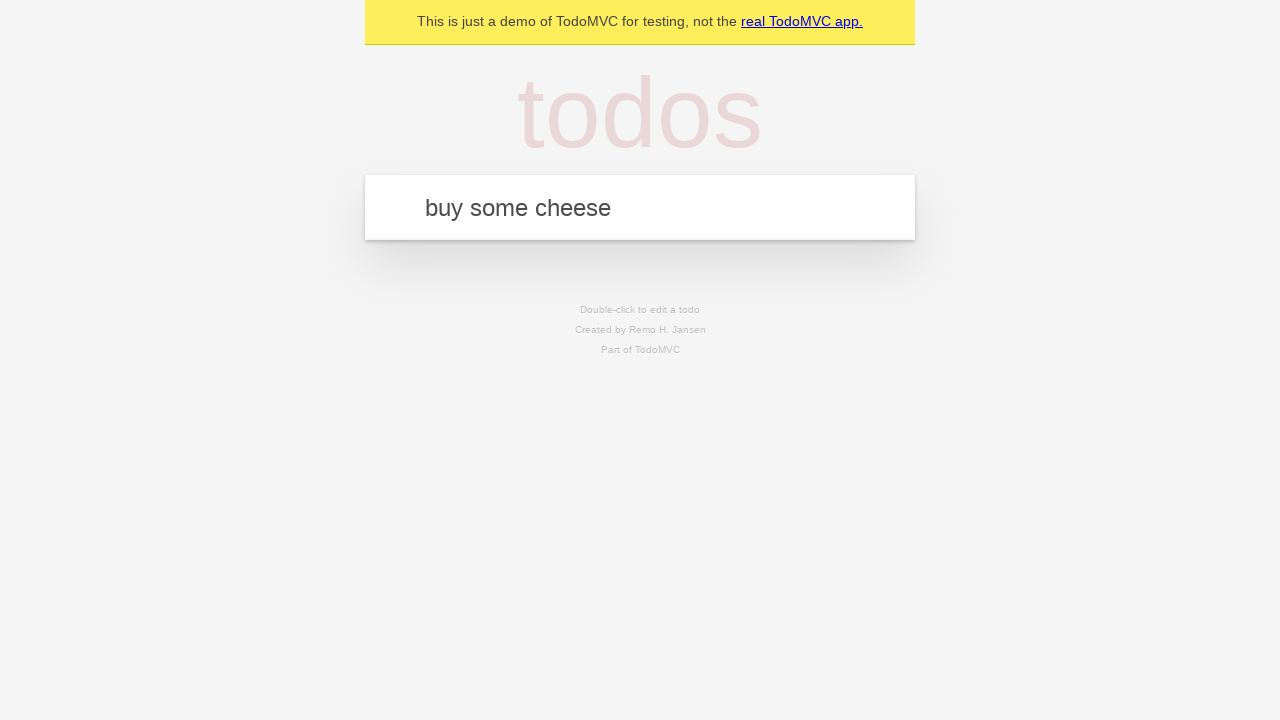

Pressed Enter to create first todo on .new-todo
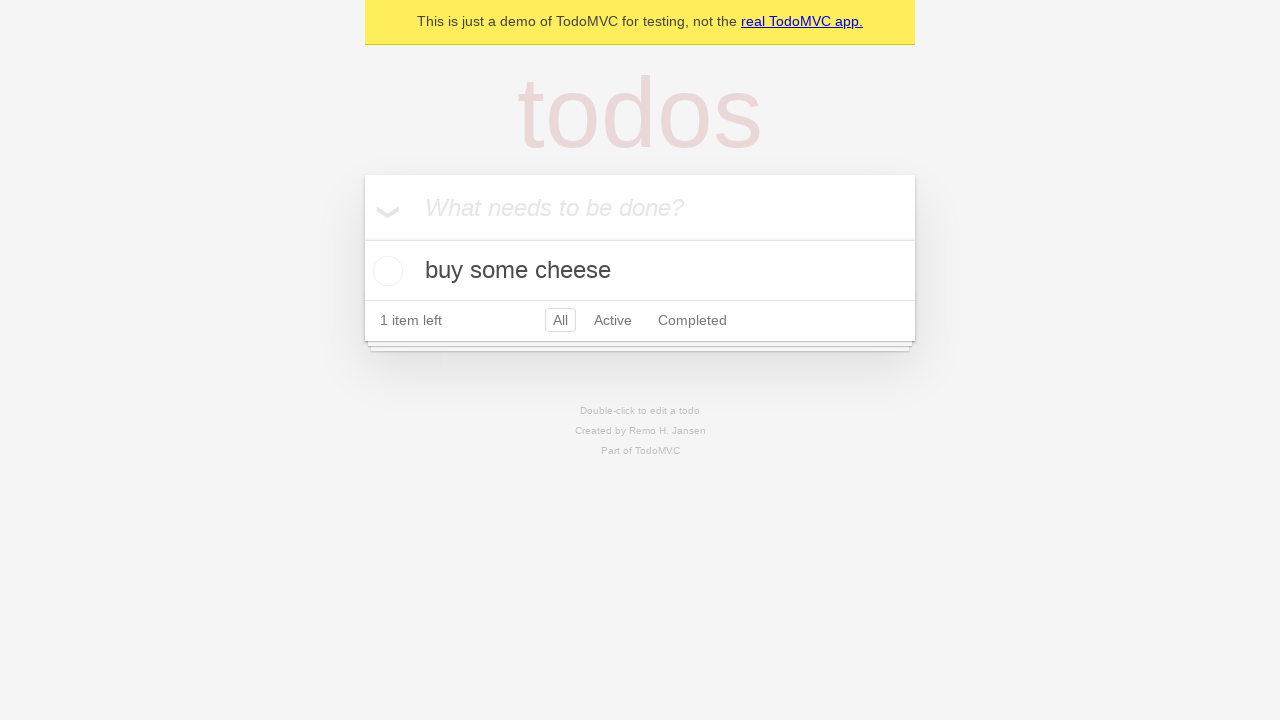

Filled new todo input with 'feed the cat' on .new-todo
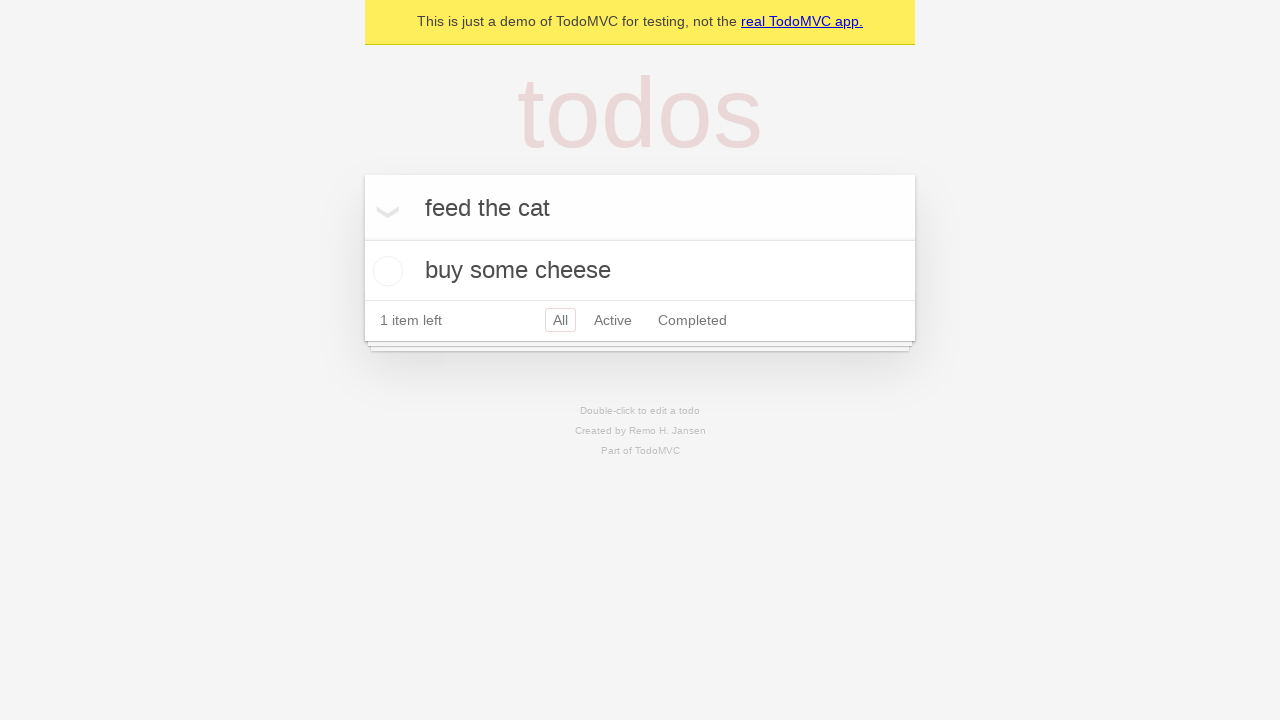

Pressed Enter to create second todo on .new-todo
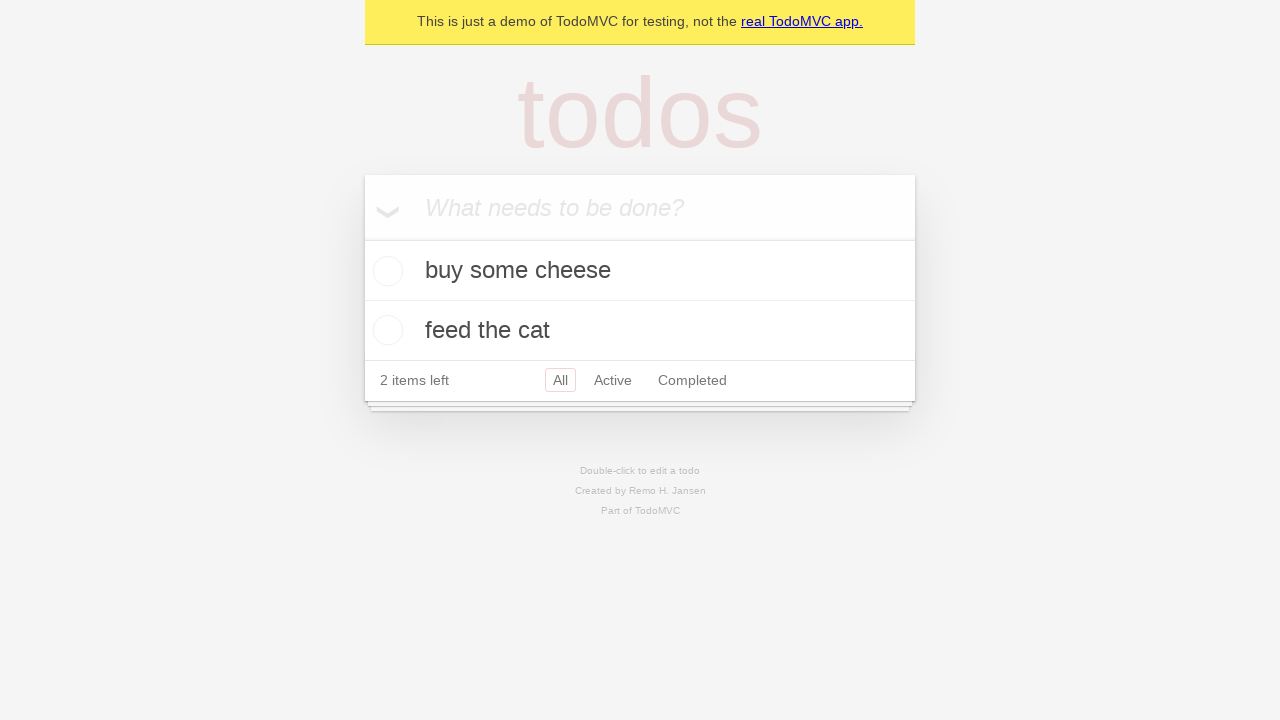

Filled new todo input with 'book a doctors appointment' on .new-todo
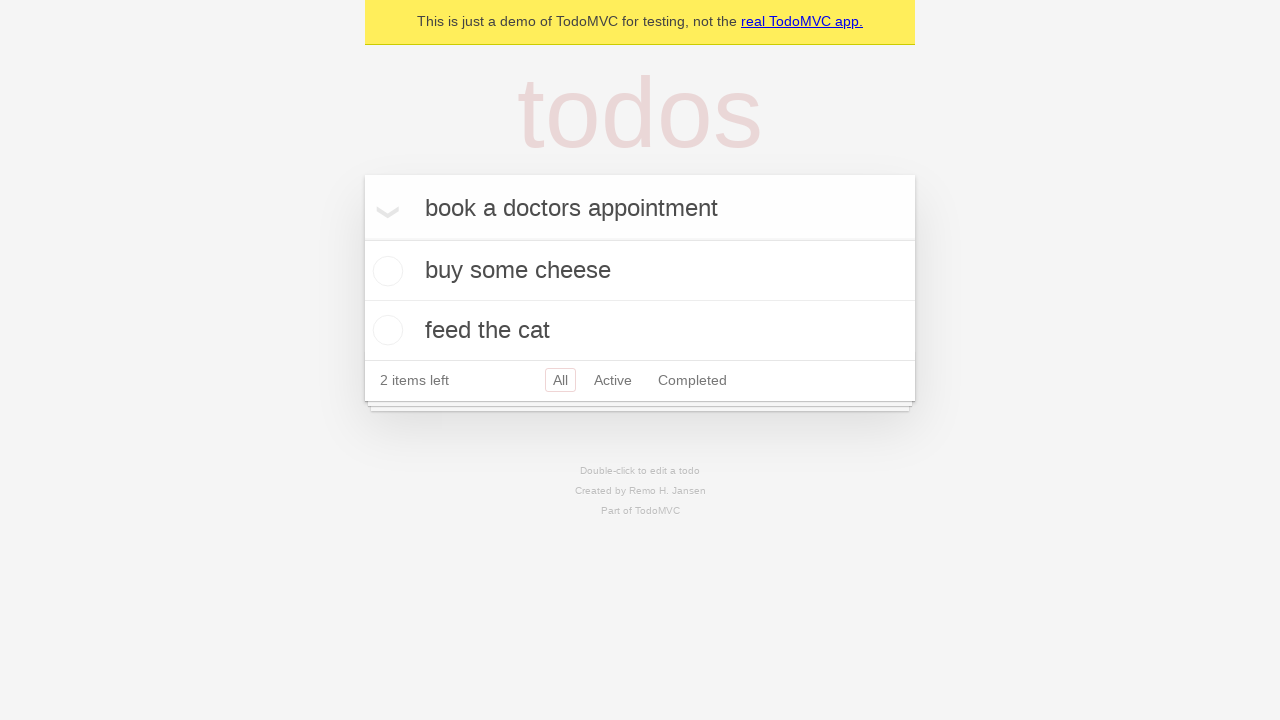

Pressed Enter to create third todo on .new-todo
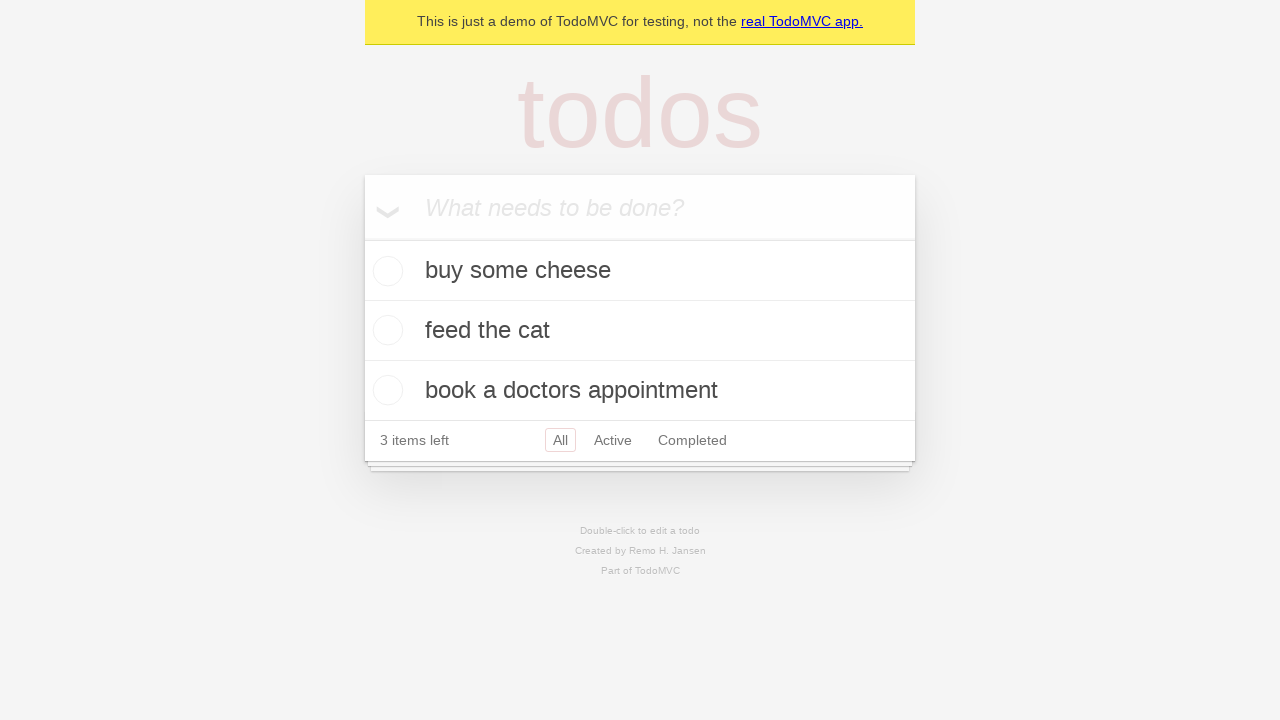

Checked toggle-all checkbox to mark all todos as complete at (362, 238) on .toggle-all
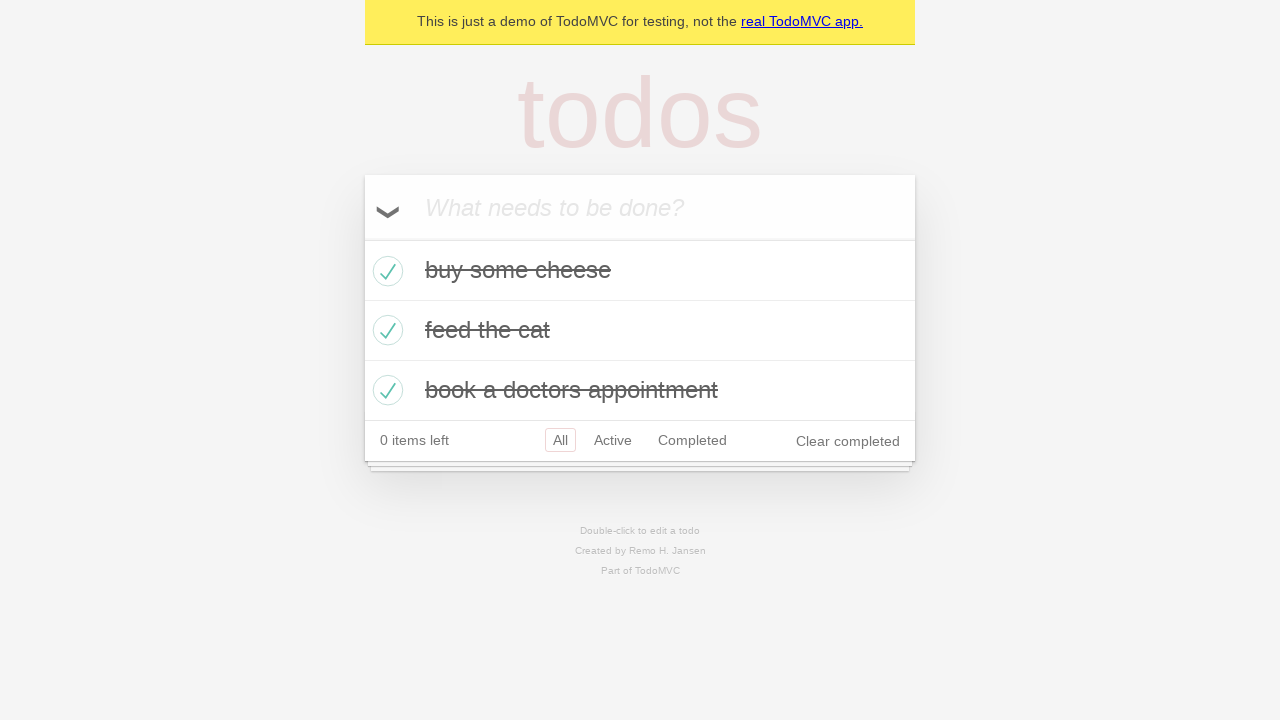

Unchecked the first todo to mark it as incomplete at (385, 271) on .todo-list li >> nth=0 >> .toggle
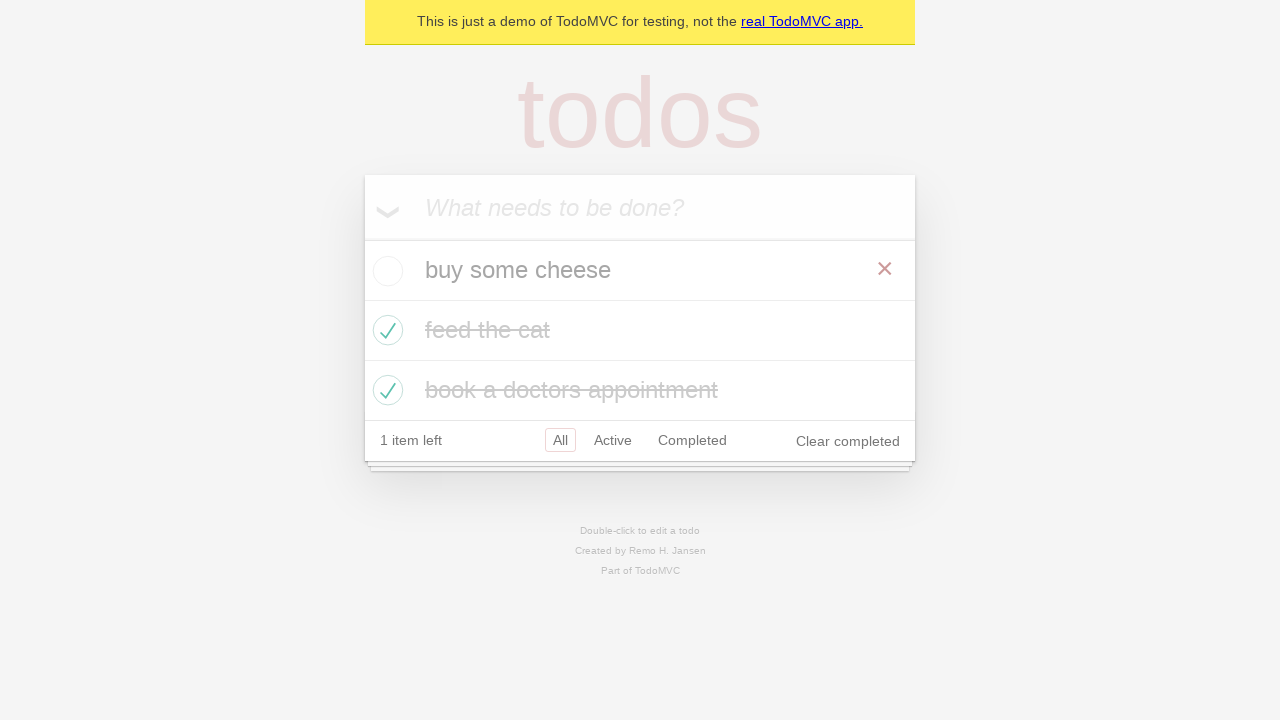

Checked the first todo again to mark it as complete at (385, 271) on .todo-list li >> nth=0 >> .toggle
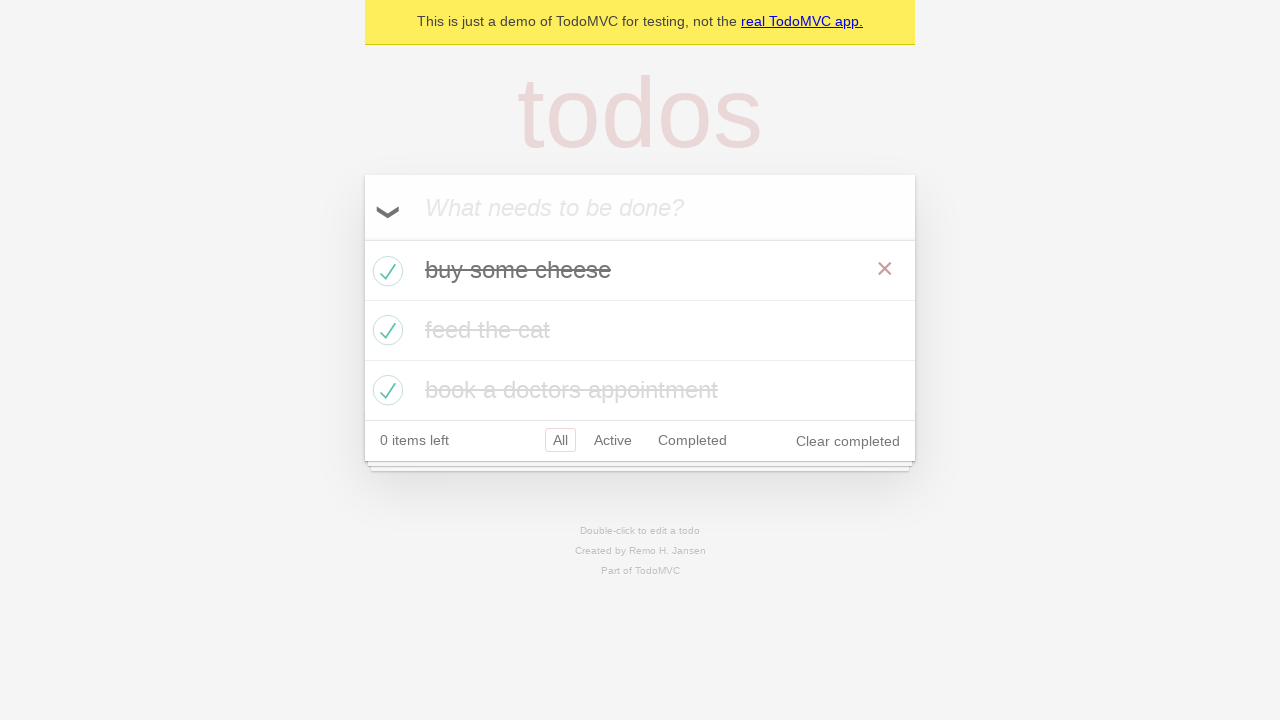

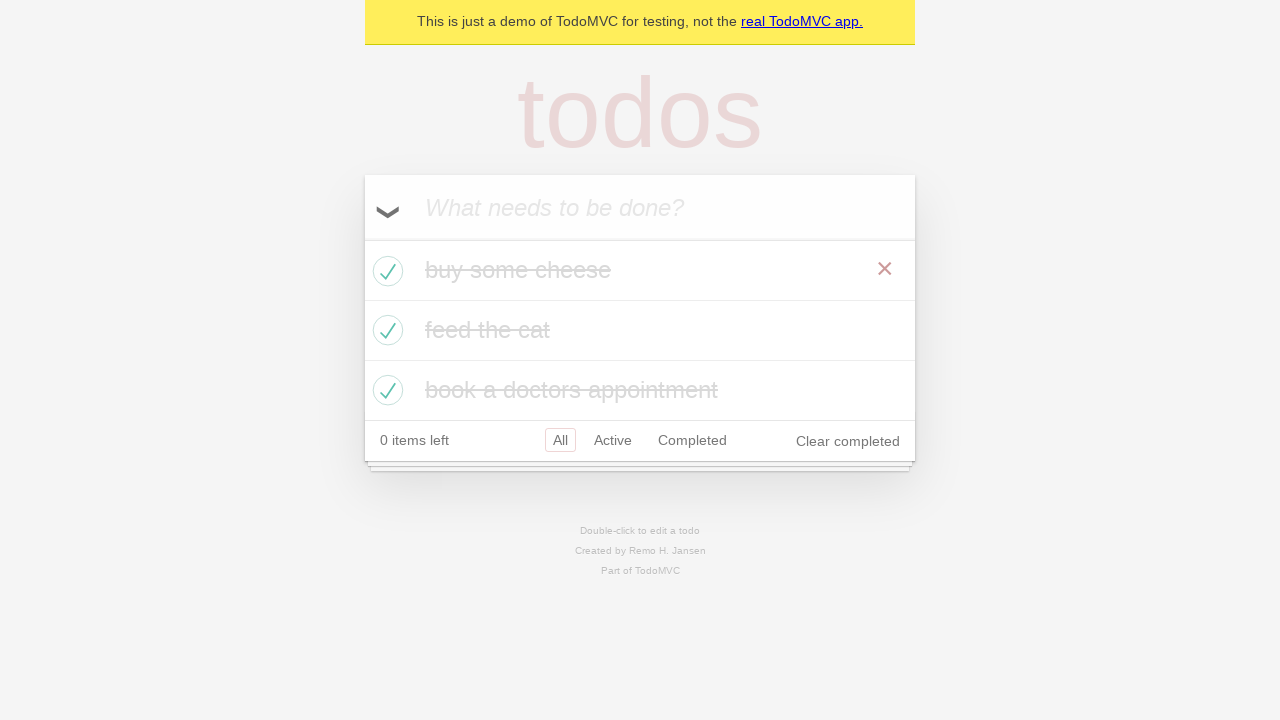